Tests adding a product to cart by finding the product named "Cucumber" from a list of products and clicking its "ADD TO CART" button on a practice e-commerce site.

Starting URL: https://rahulshettyacademy.com/seleniumPractise/#/

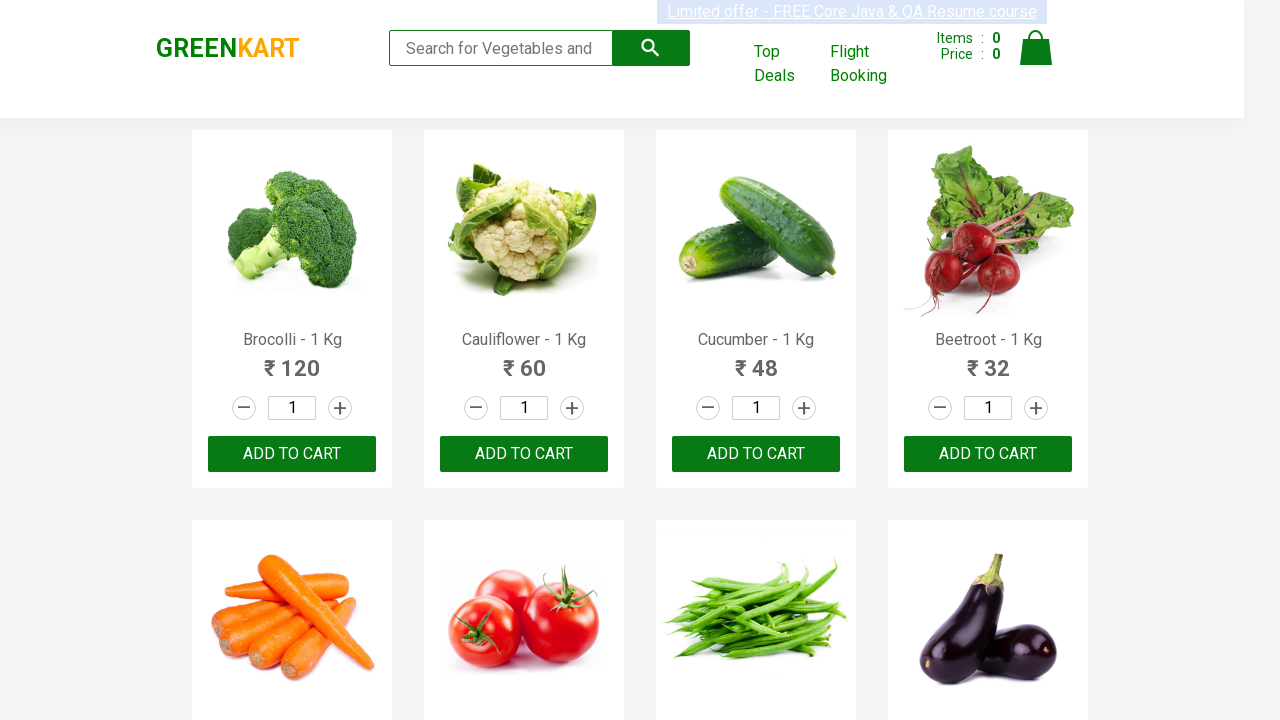

Waited for product list to load
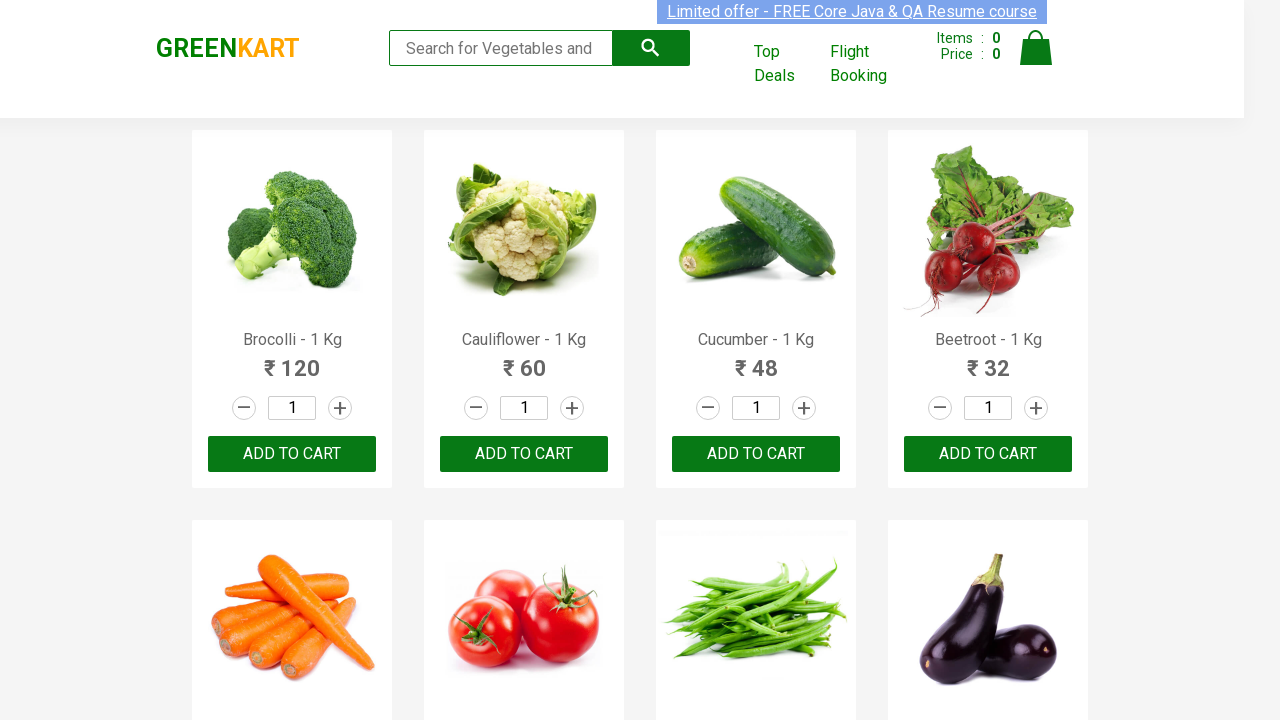

Retrieved all product names from the list
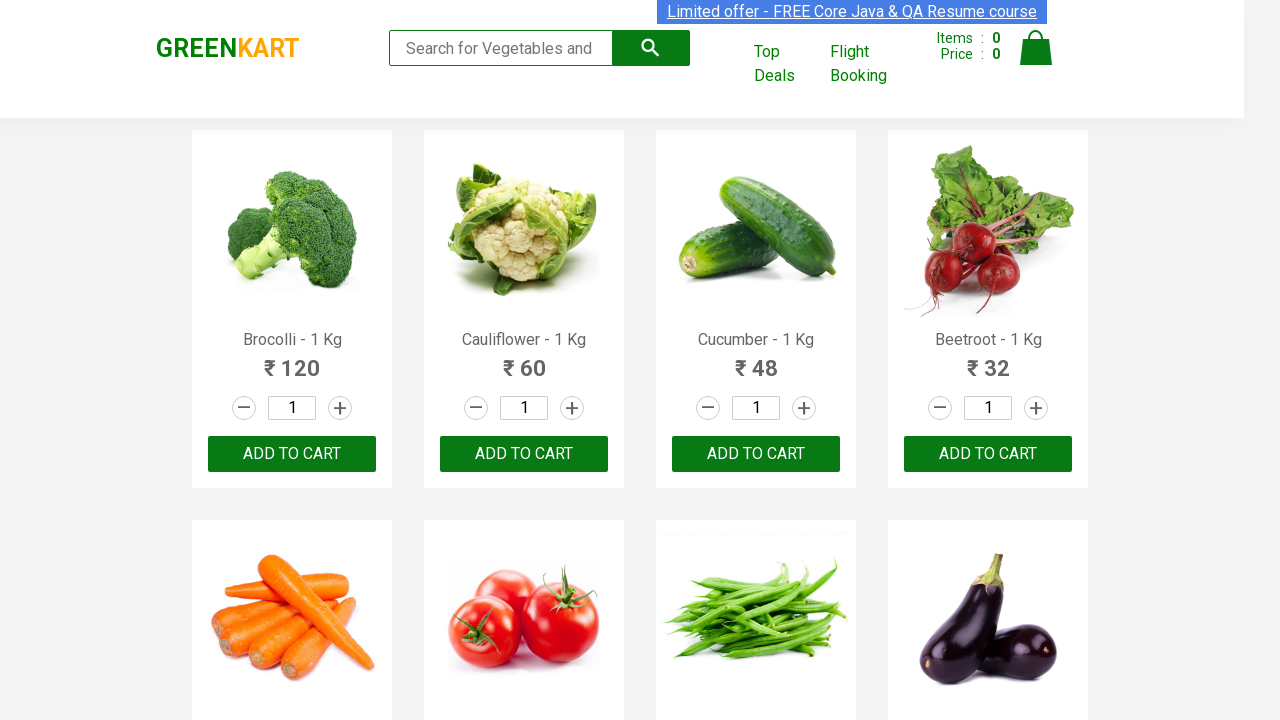

Found 'Cucumber' product and clicked its ADD TO CART button at (756, 454) on xpath=//button[text()='ADD TO CART'] >> nth=2
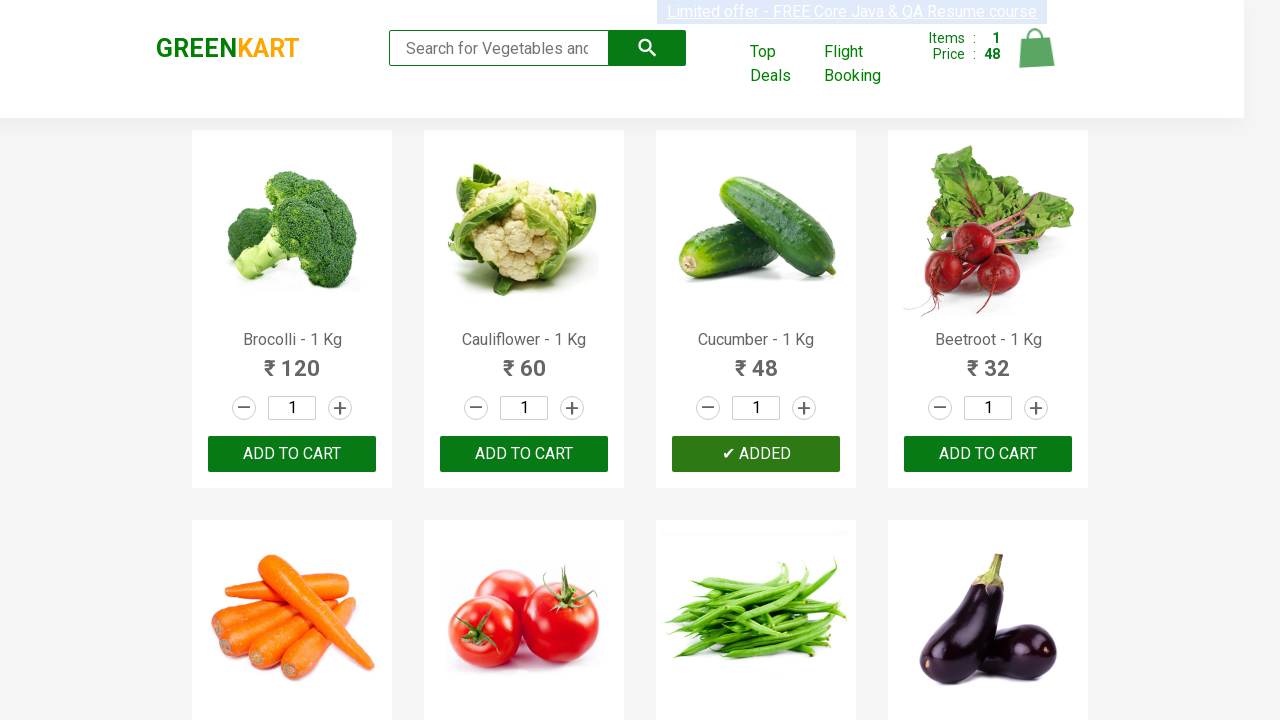

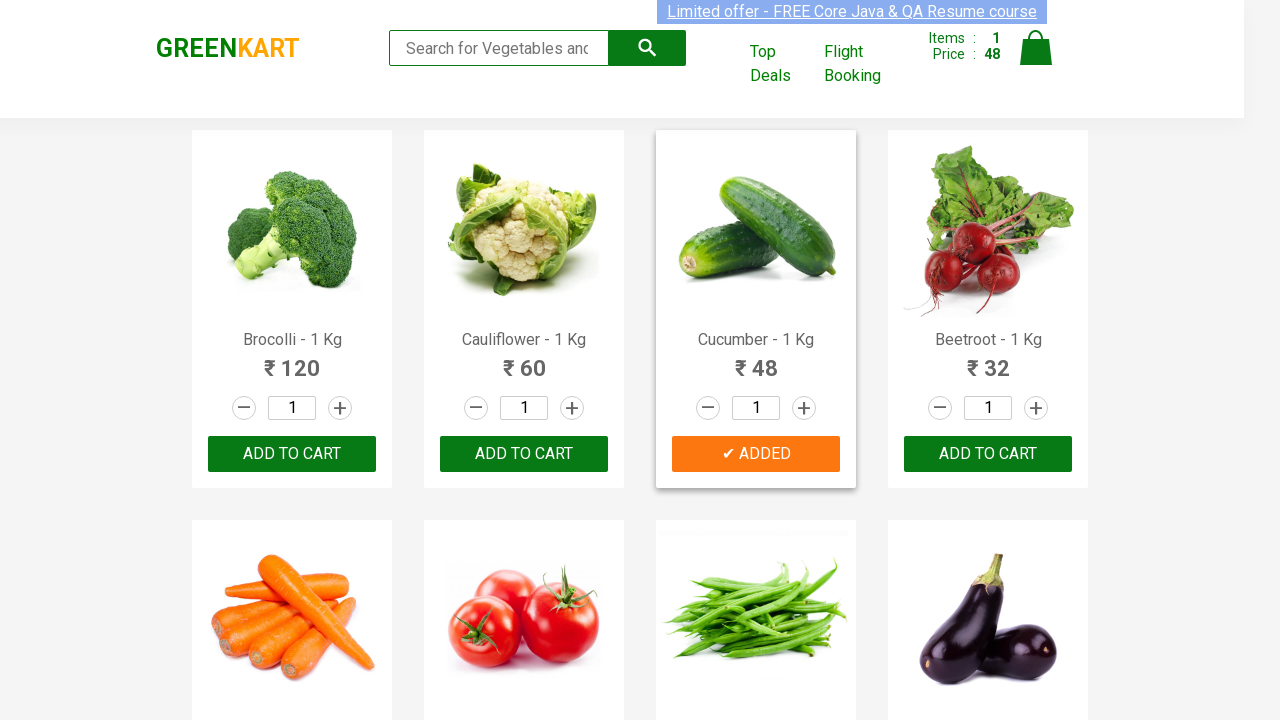